Tests basic interaction with a test page by typing text into a textarea and clicking a link

Starting URL: https://omayo.blogspot.com/

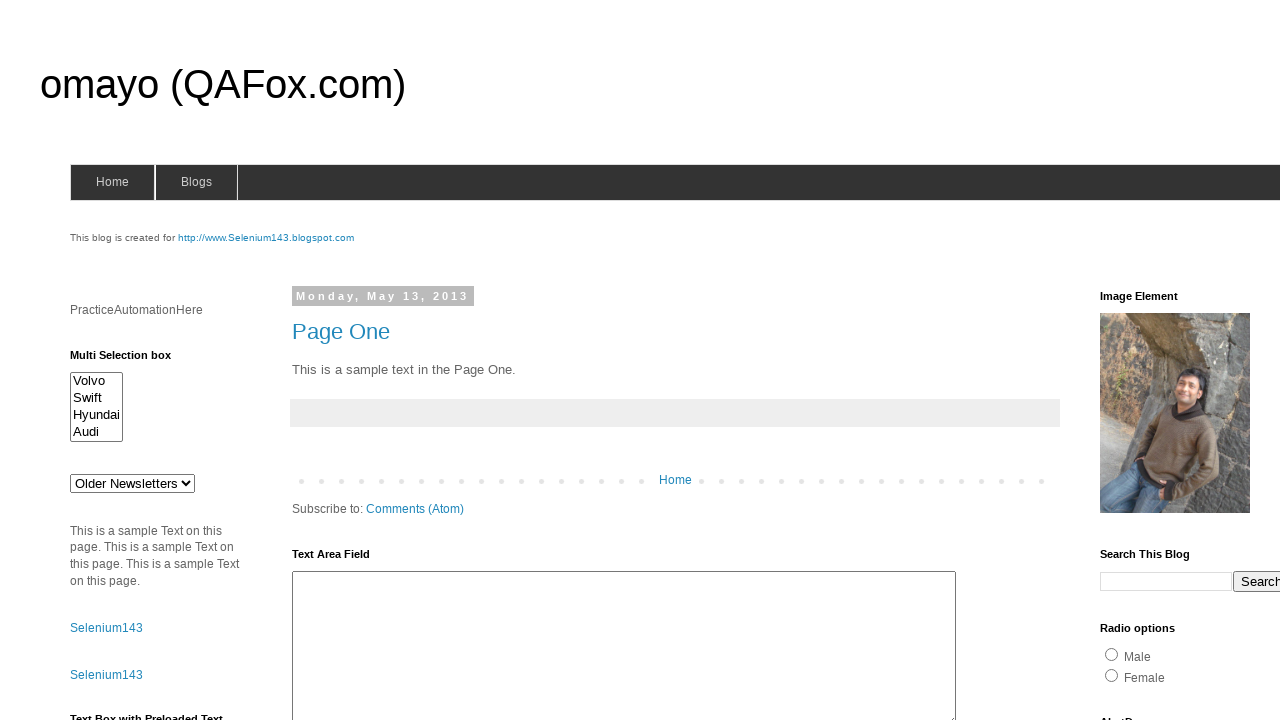

Typed 'hello' into textarea on #ta1
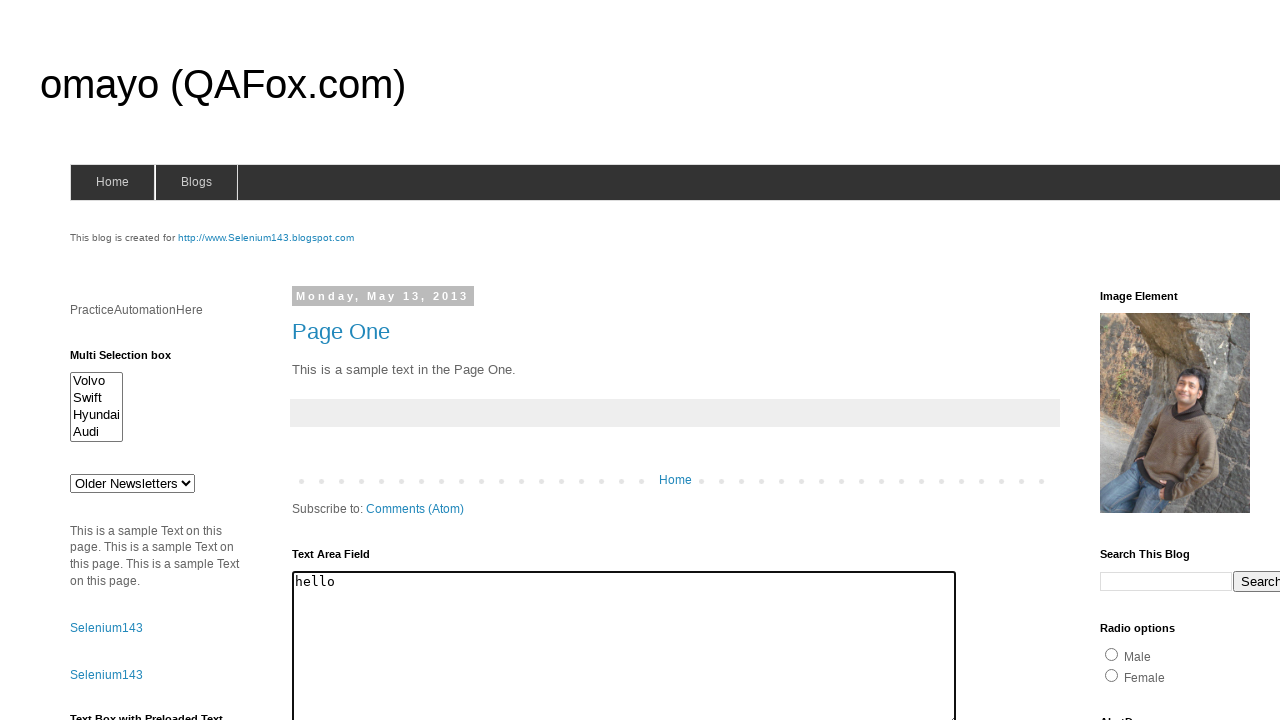

Clicked on compendiumdev link at (1160, 360) on text=compendiumdev
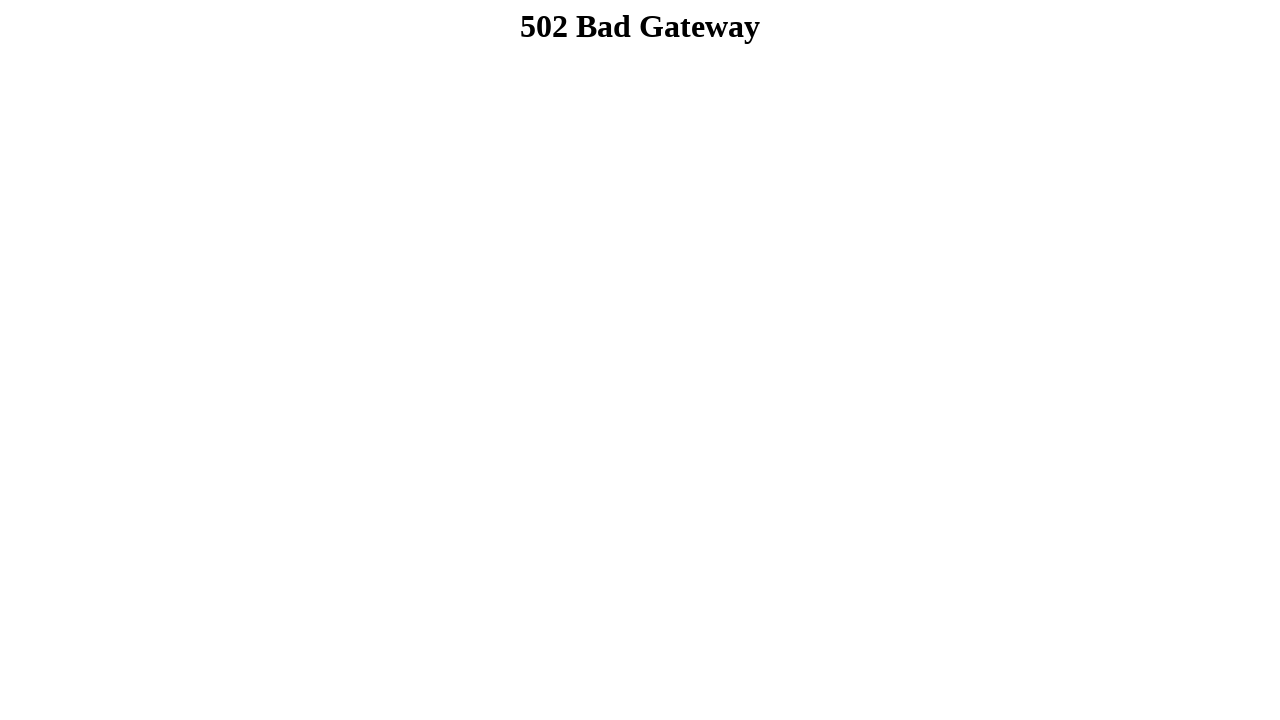

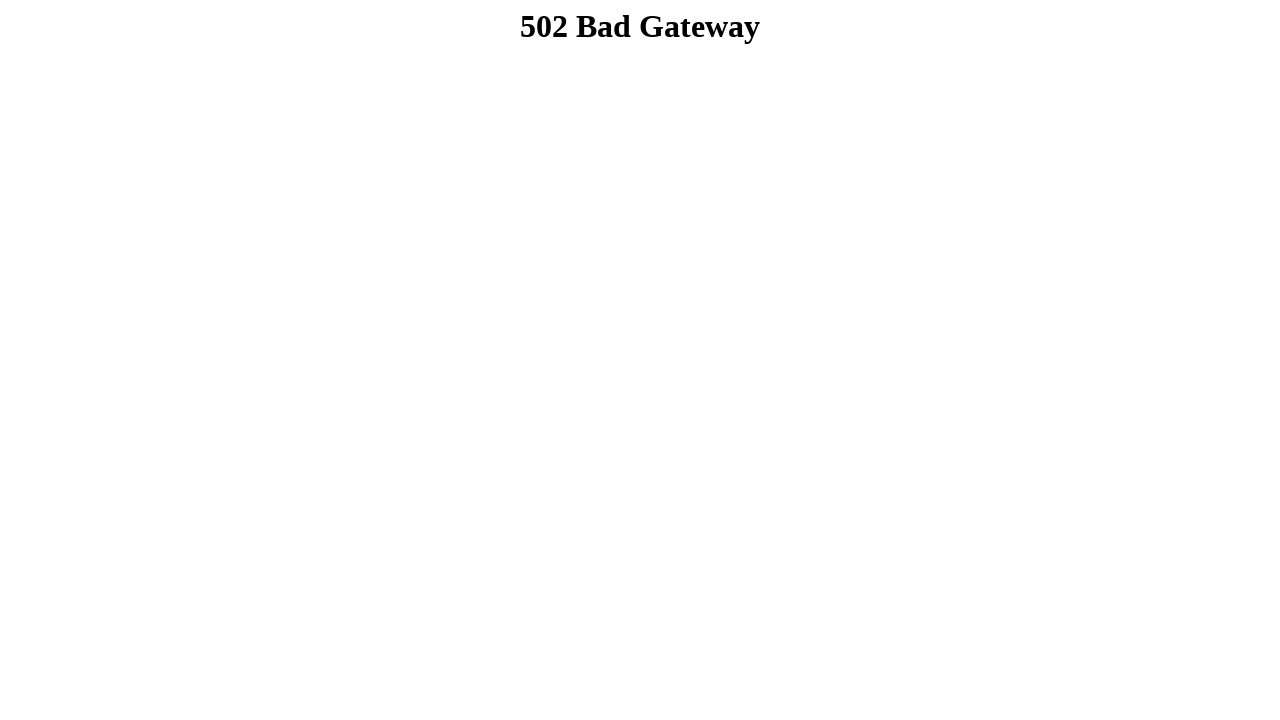